Tests the Dynamic Controls page by clicking the "Enable" button to enable a text input field, waiting for it to become clickable, and then entering text into it.

Starting URL: https://the-internet.herokuapp.com/

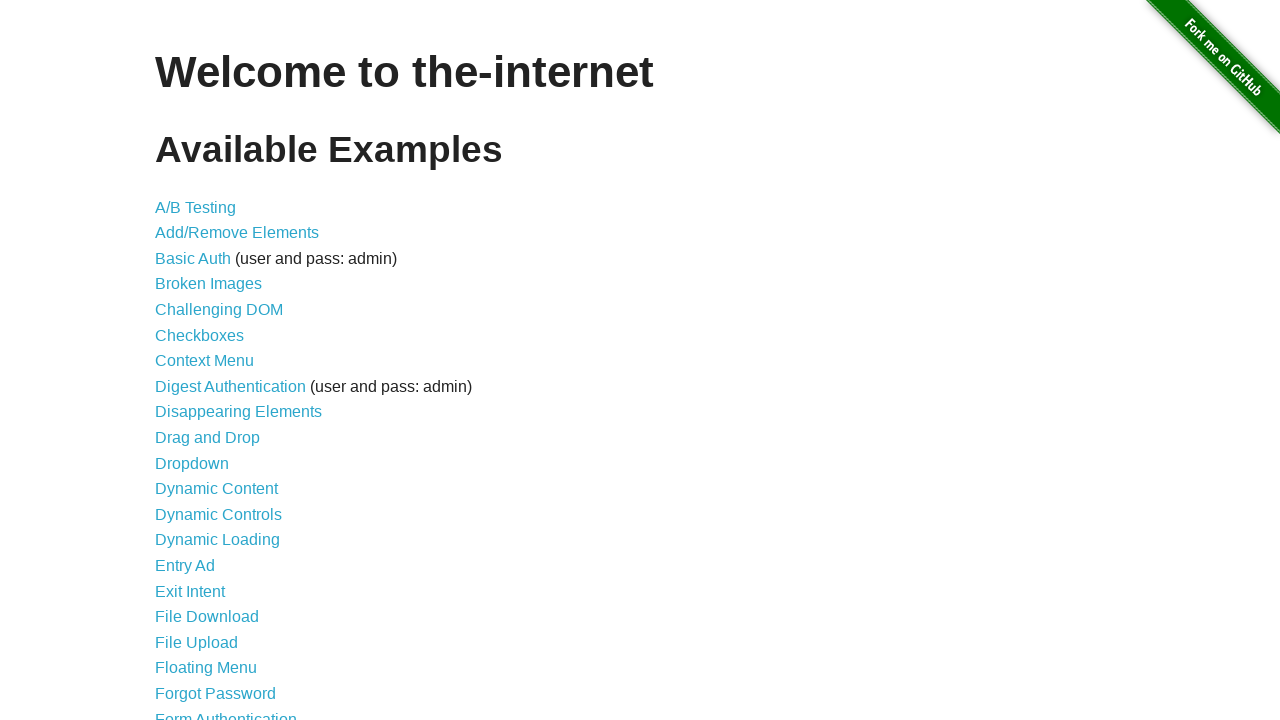

Clicked on 'Dynamic Controls' link at (218, 514) on text=Dynamic Controls
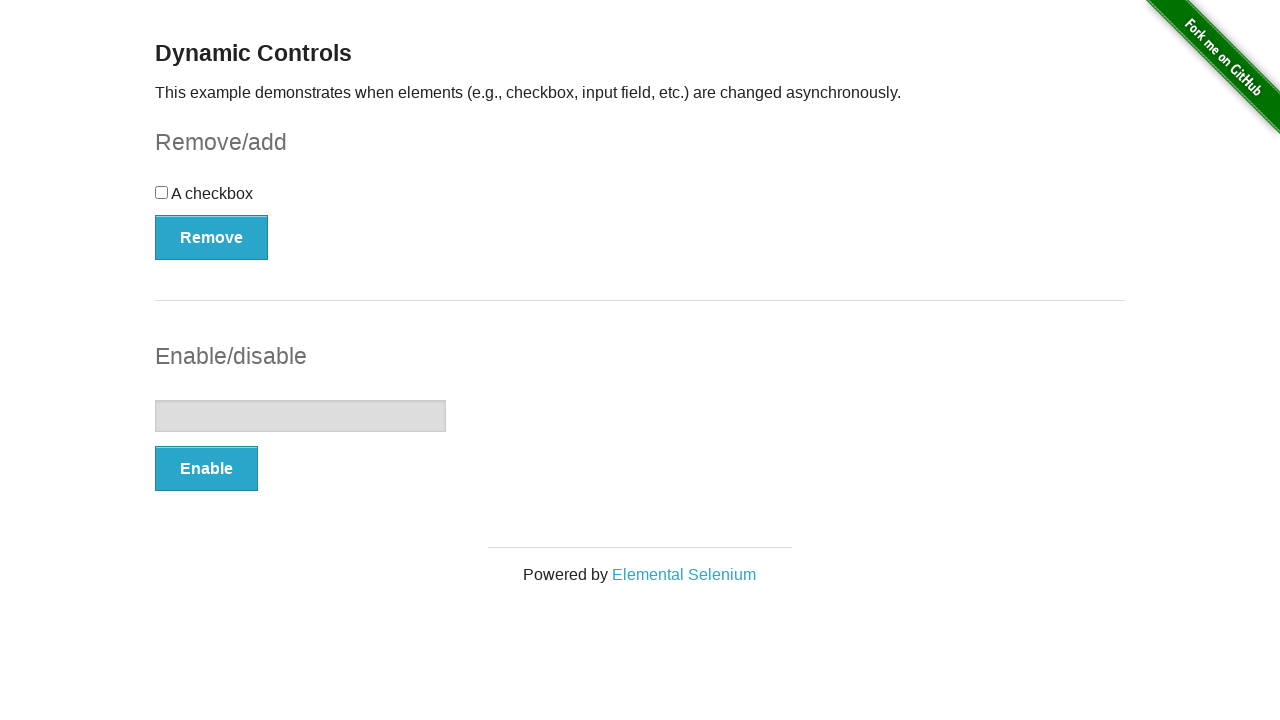

Clicked the 'Enable' button to enable text input field at (206, 469) on xpath=//button[text()='Enable']
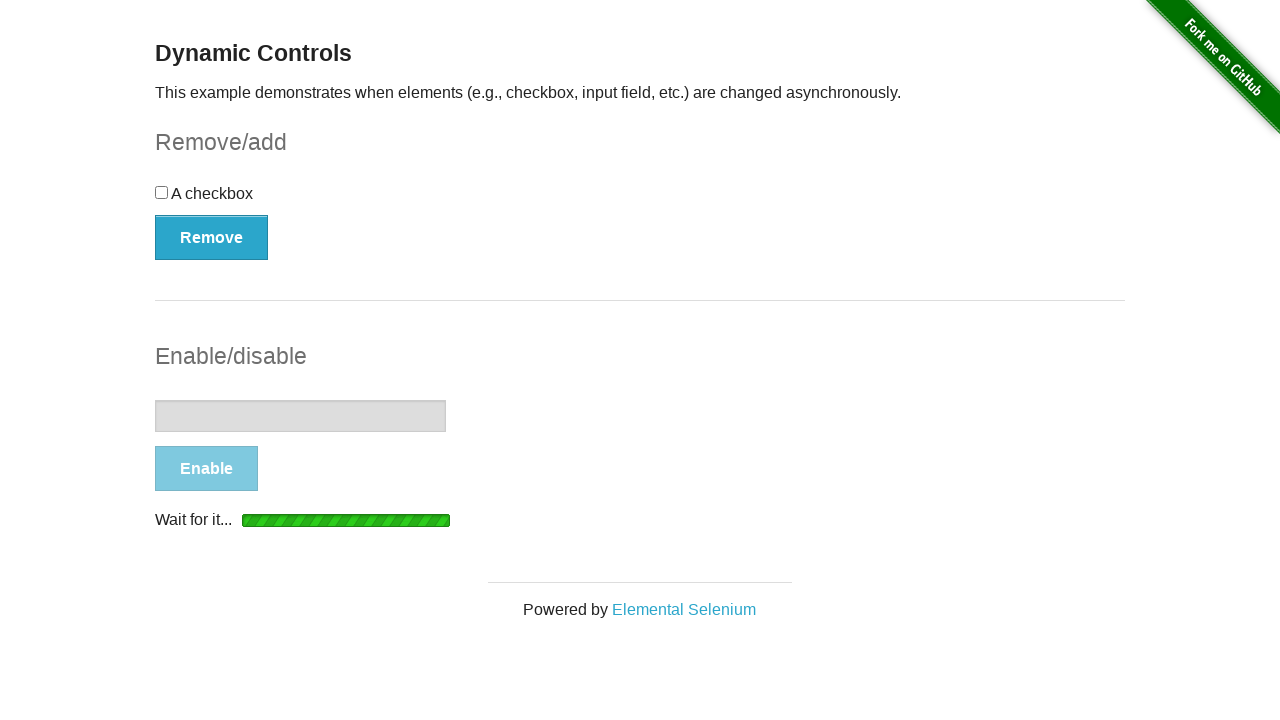

Text input field became enabled and clickable
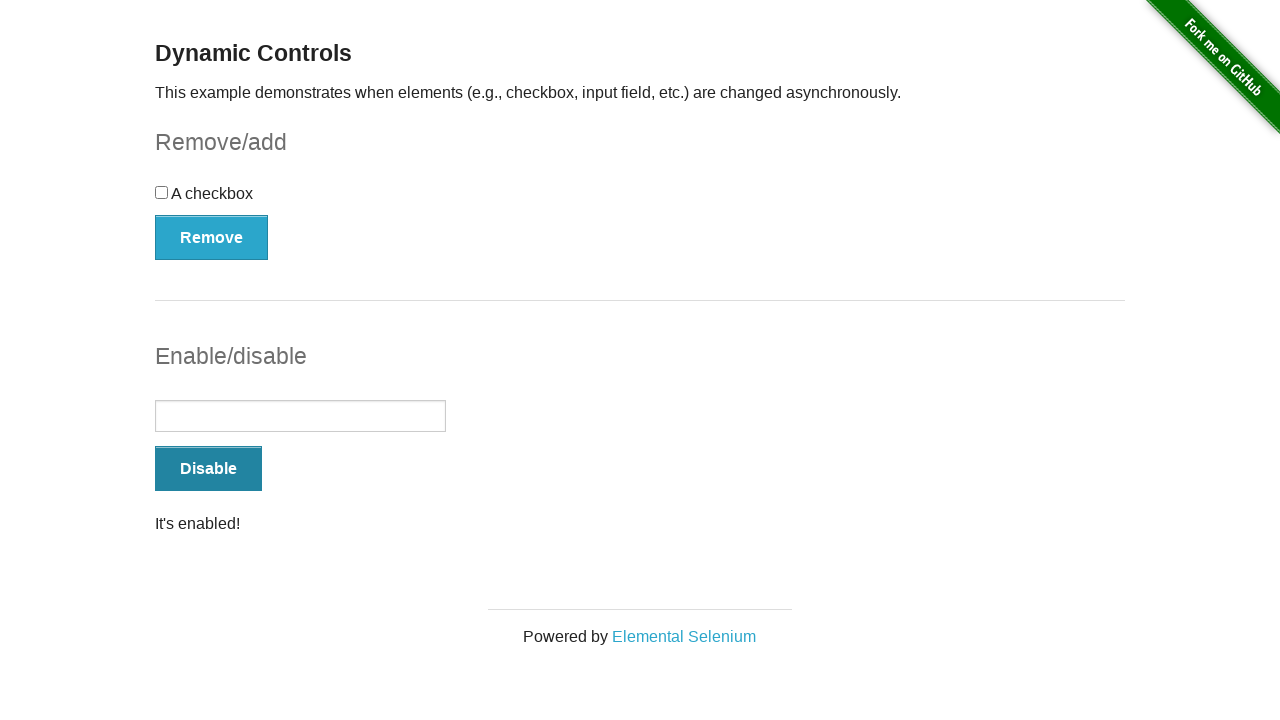

Entered 'Hi' into the enabled text input field on input[type='text']
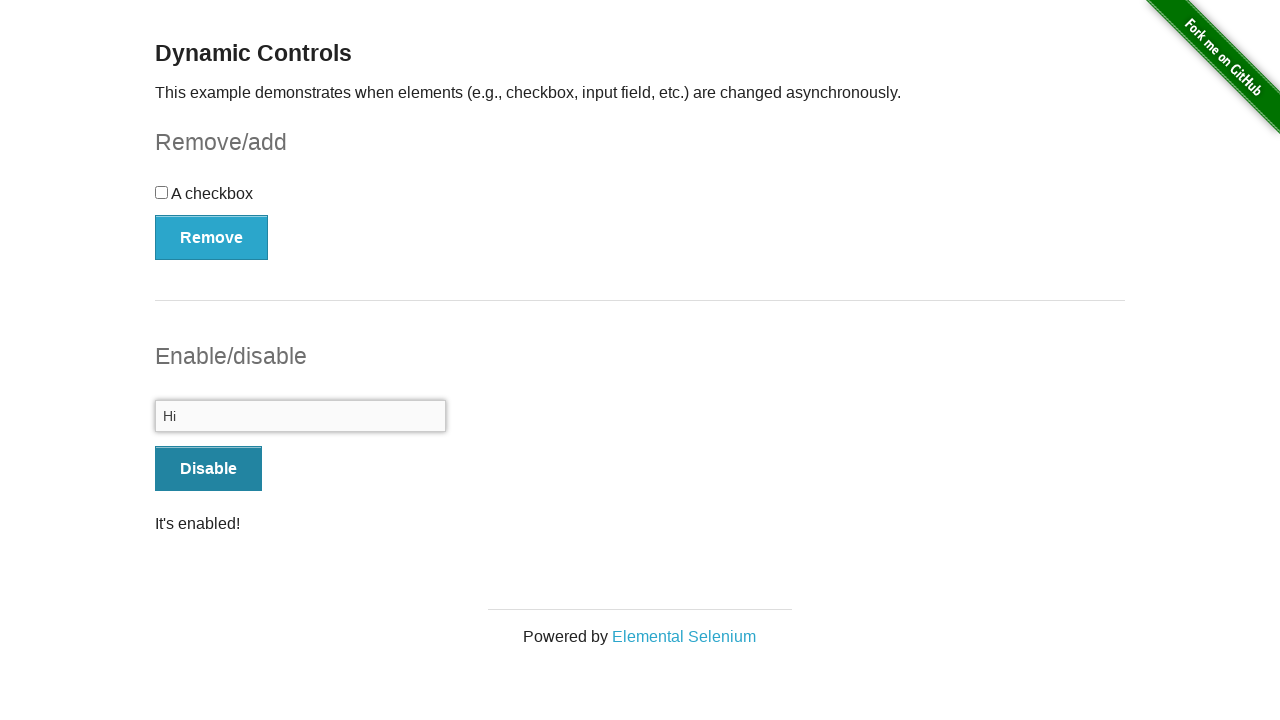

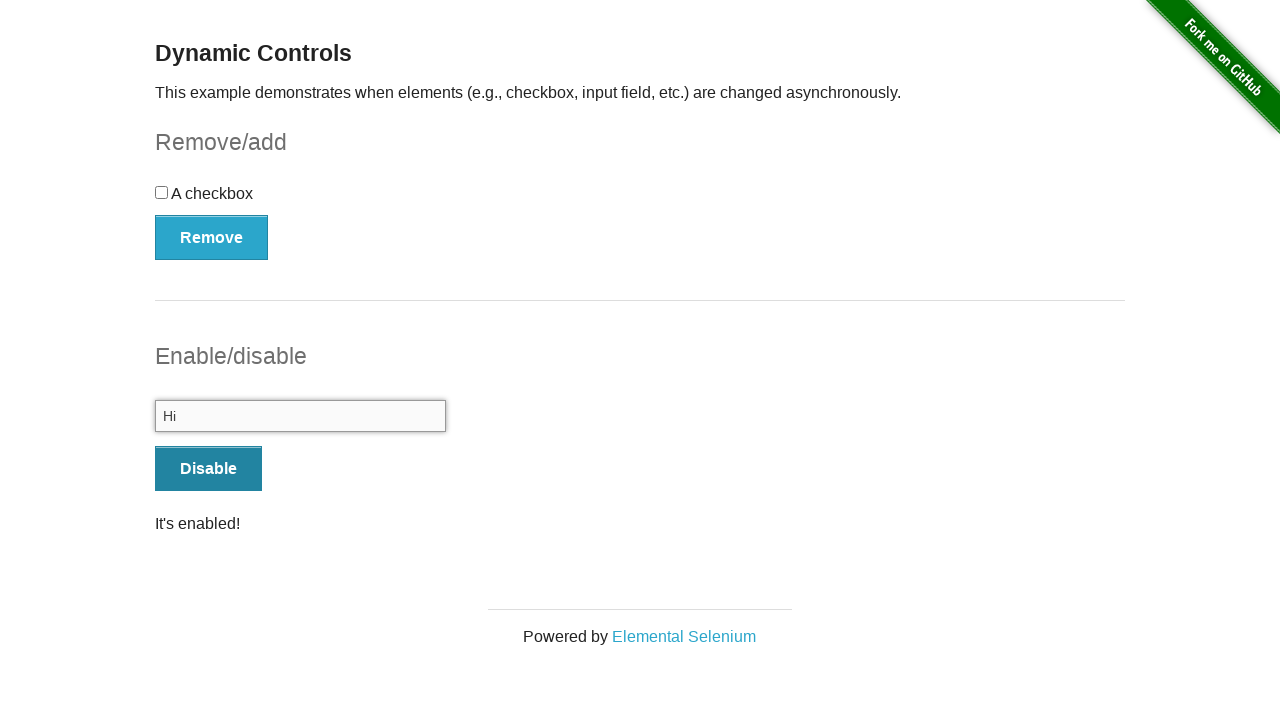